Navigates to the OrangeHRM demo site and verifies that the page title contains "HRM"

Starting URL: https://opensource-demo.orangehrmlive.com/

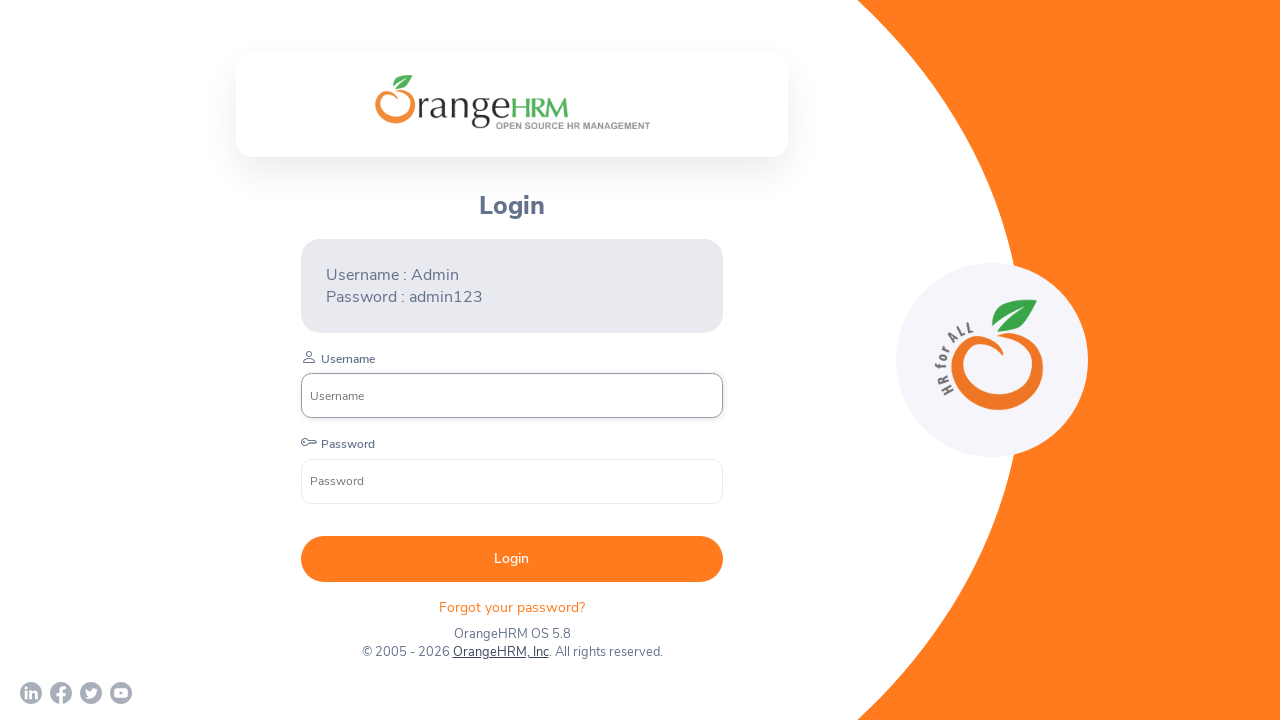

Navigated to OrangeHRM demo site
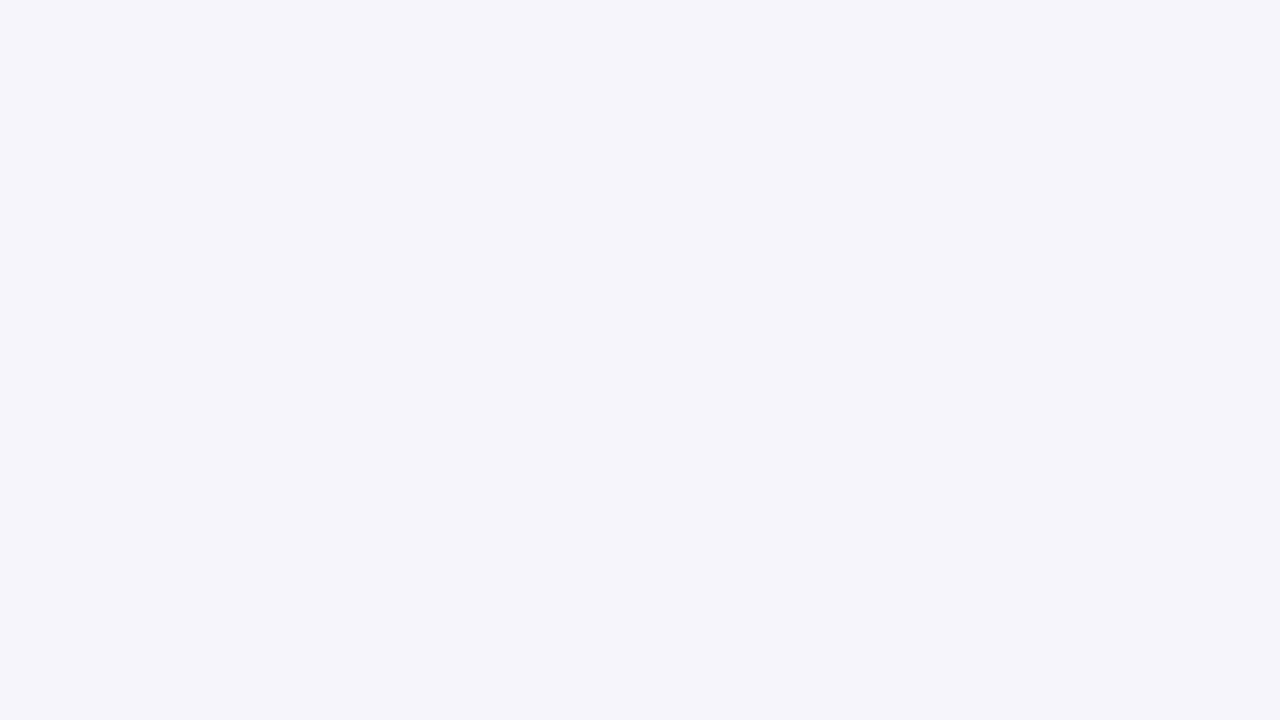

Page DOM content loaded
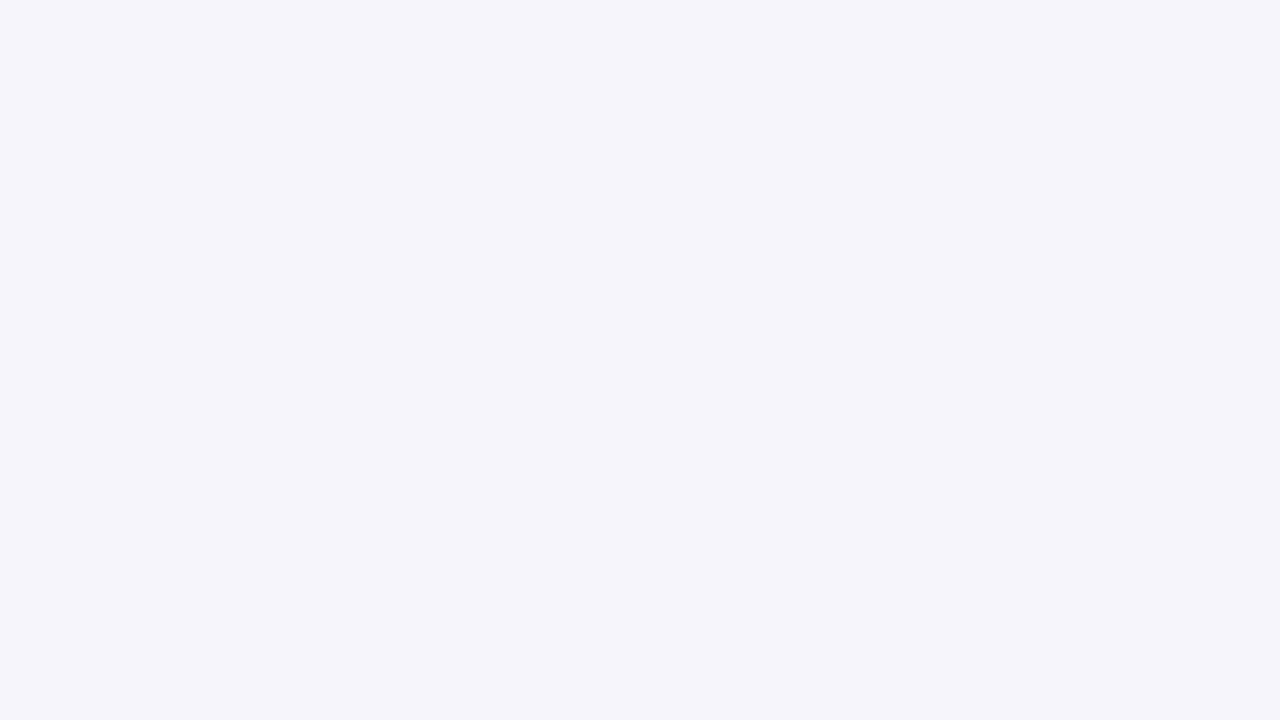

Retrieved page title: OrangeHRM
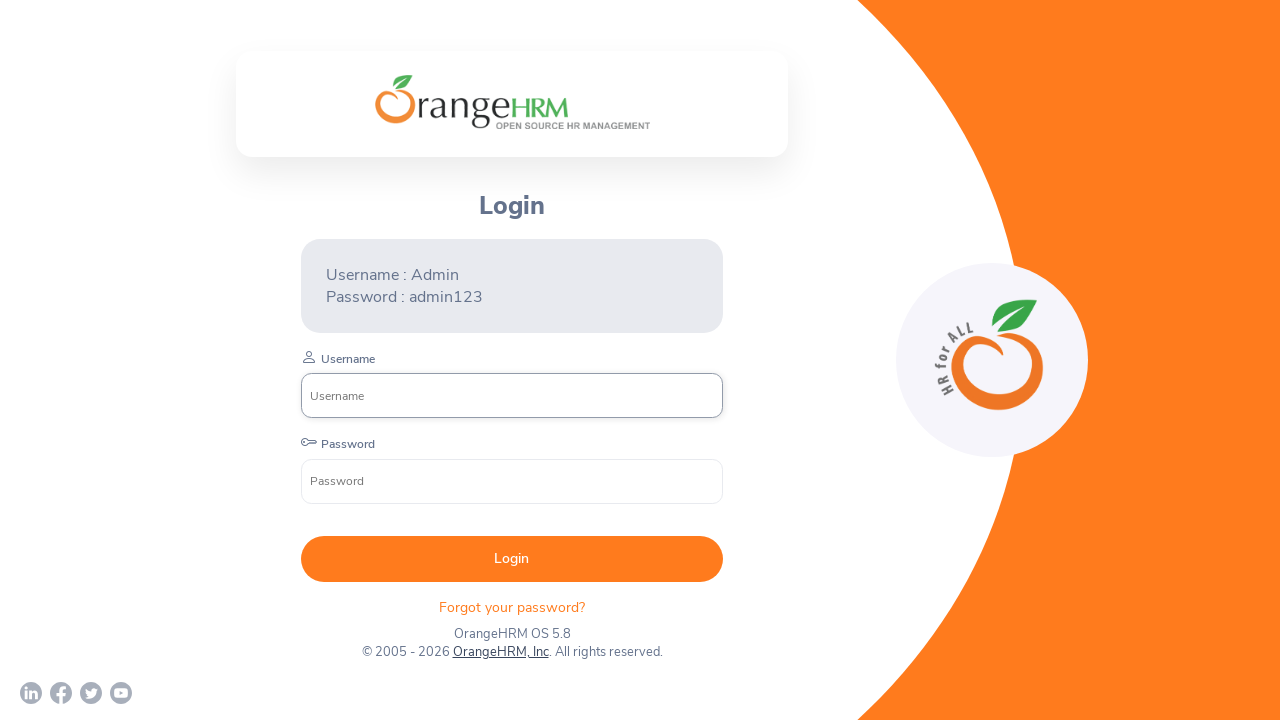

Verified page title contains 'HRM'
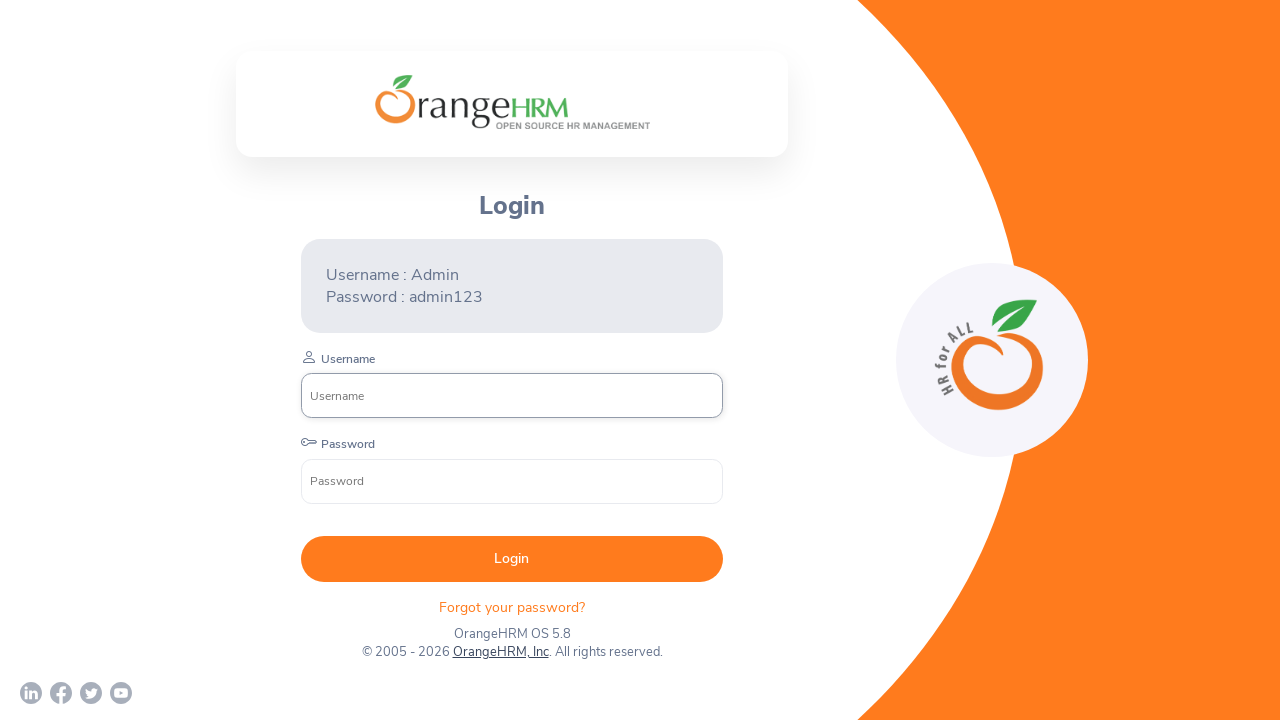

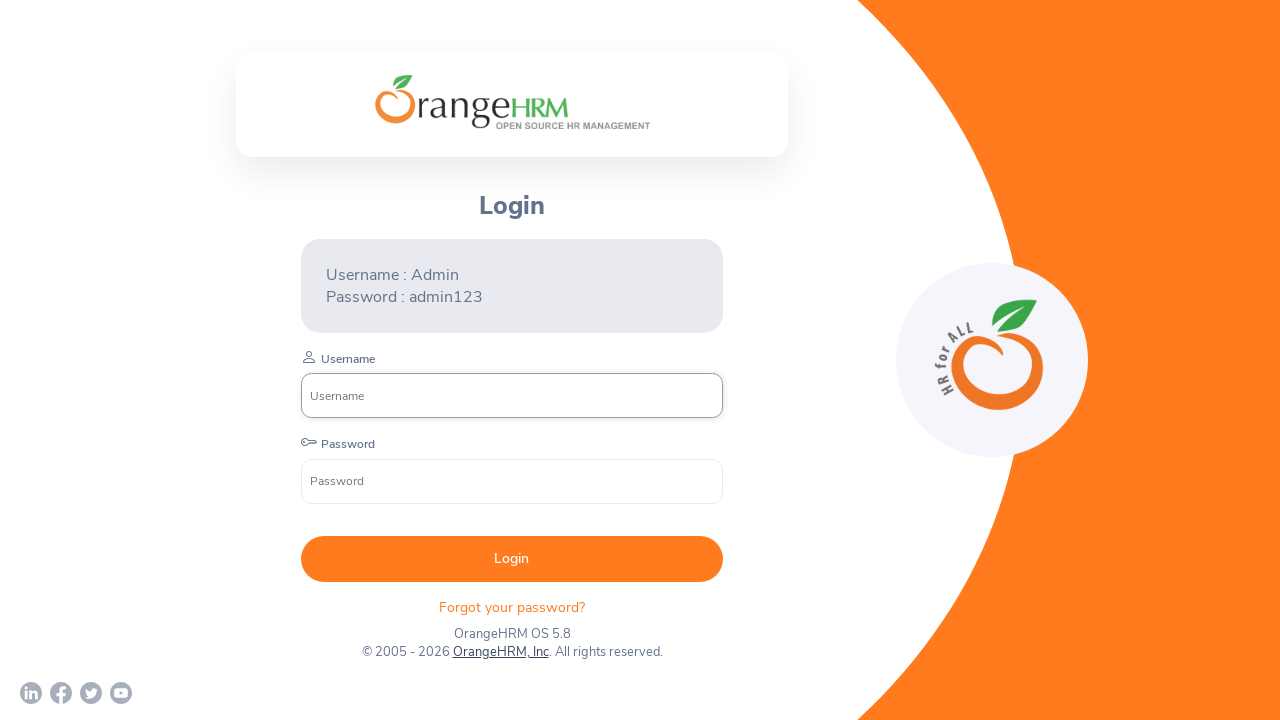